Tests dropdown selection by selecting options using their value attribute, alternating between Option 1 and Option 2

Starting URL: https://testcenter.techproeducation.com/index.php?page=dropdown

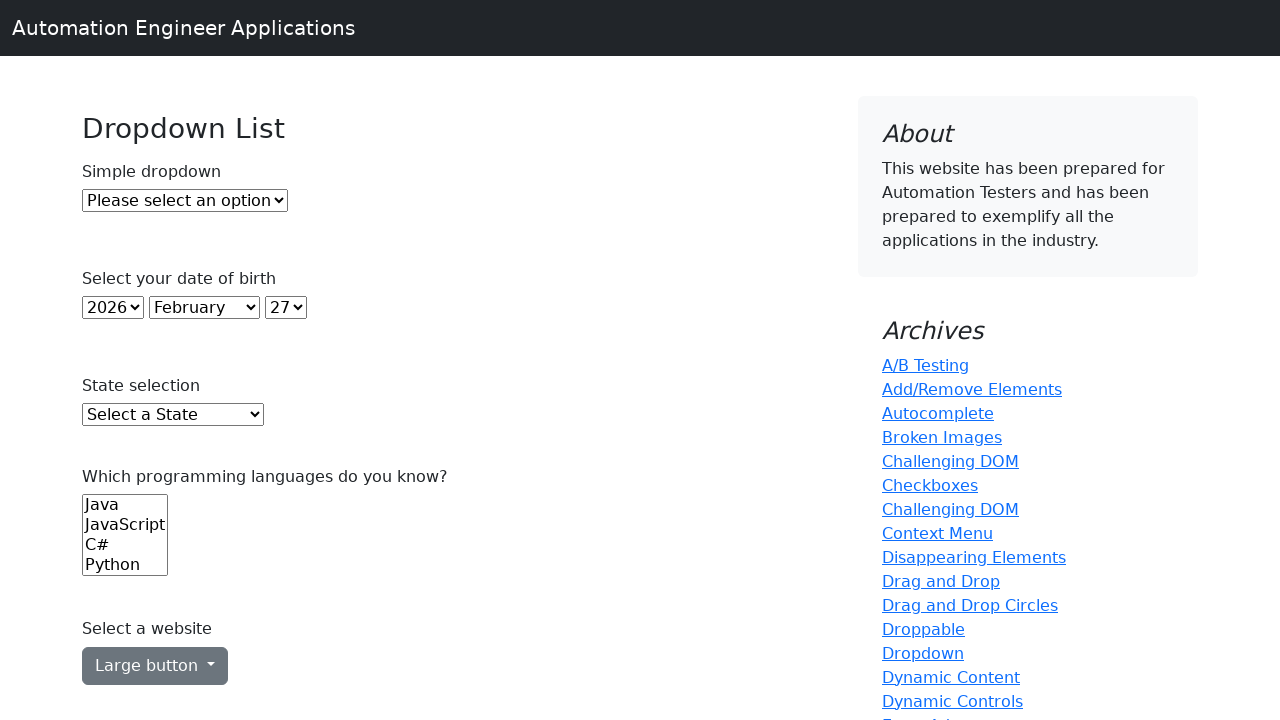

Selected Option 1 from dropdown using value attribute on #dropdown
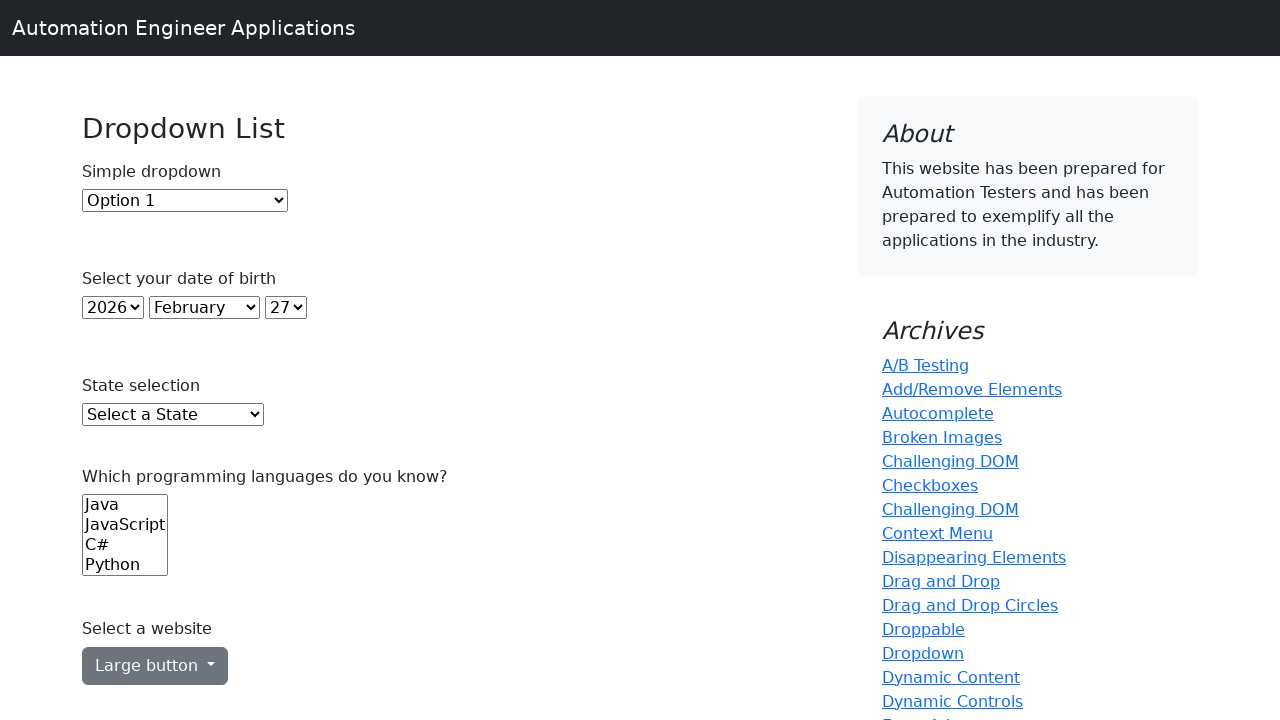

Selected Option 2 from dropdown using value attribute on #dropdown
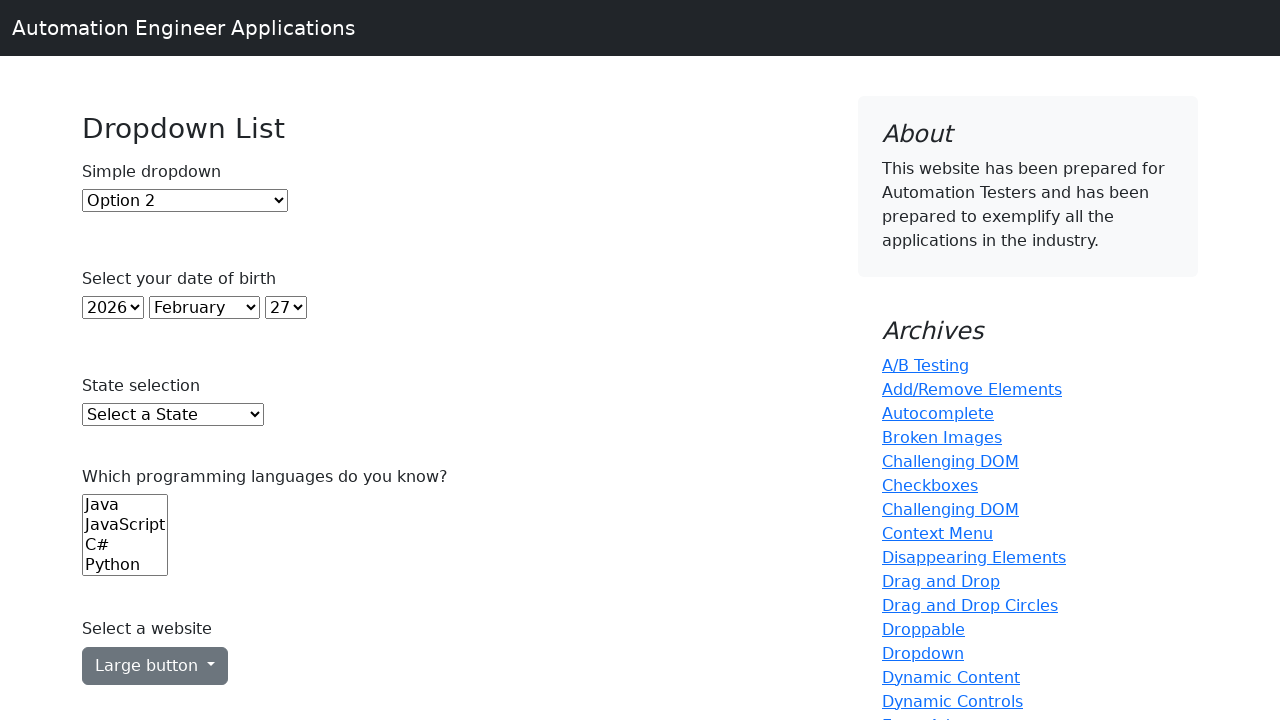

Selected Option 1 from dropdown again using value attribute on #dropdown
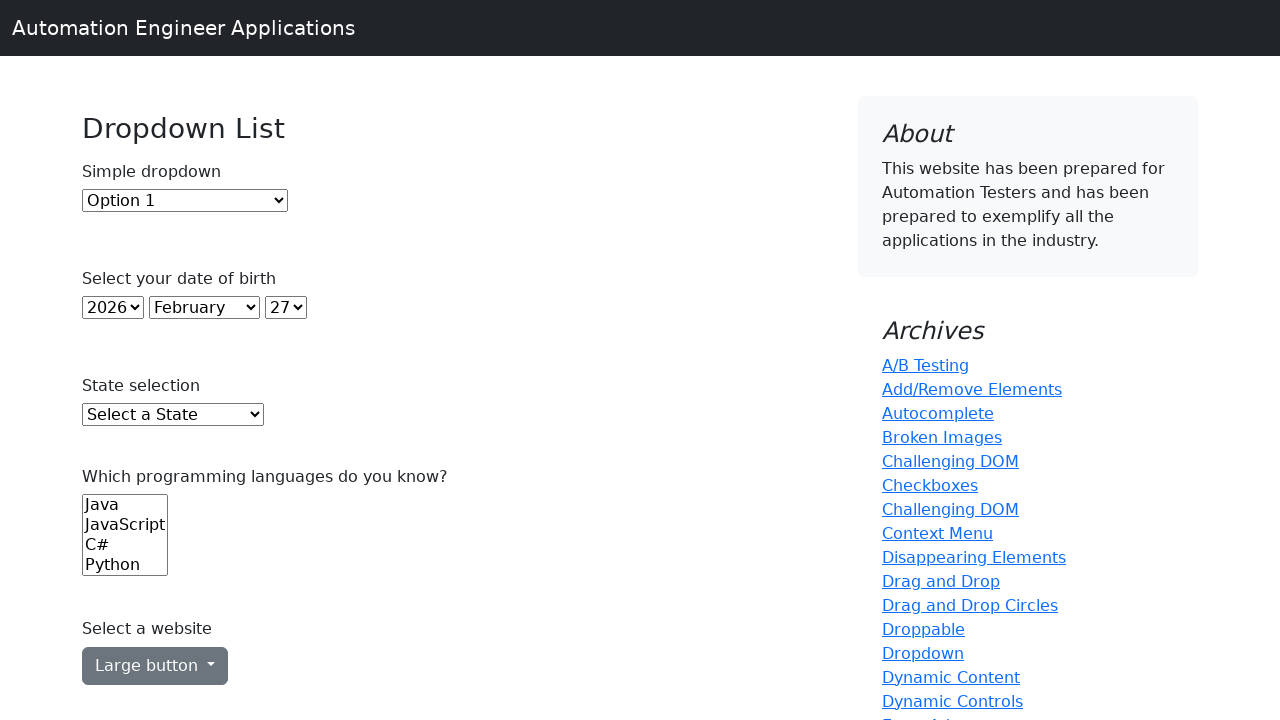

Selected Option 2 from dropdown again using value attribute on #dropdown
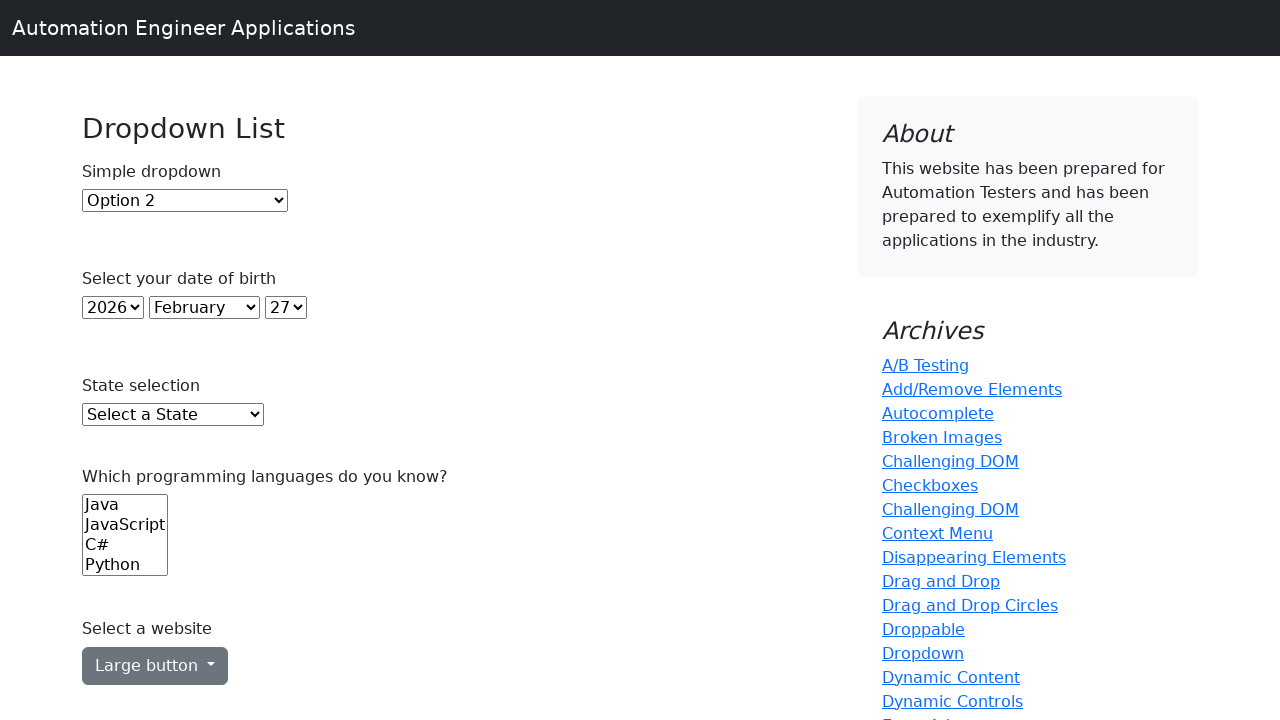

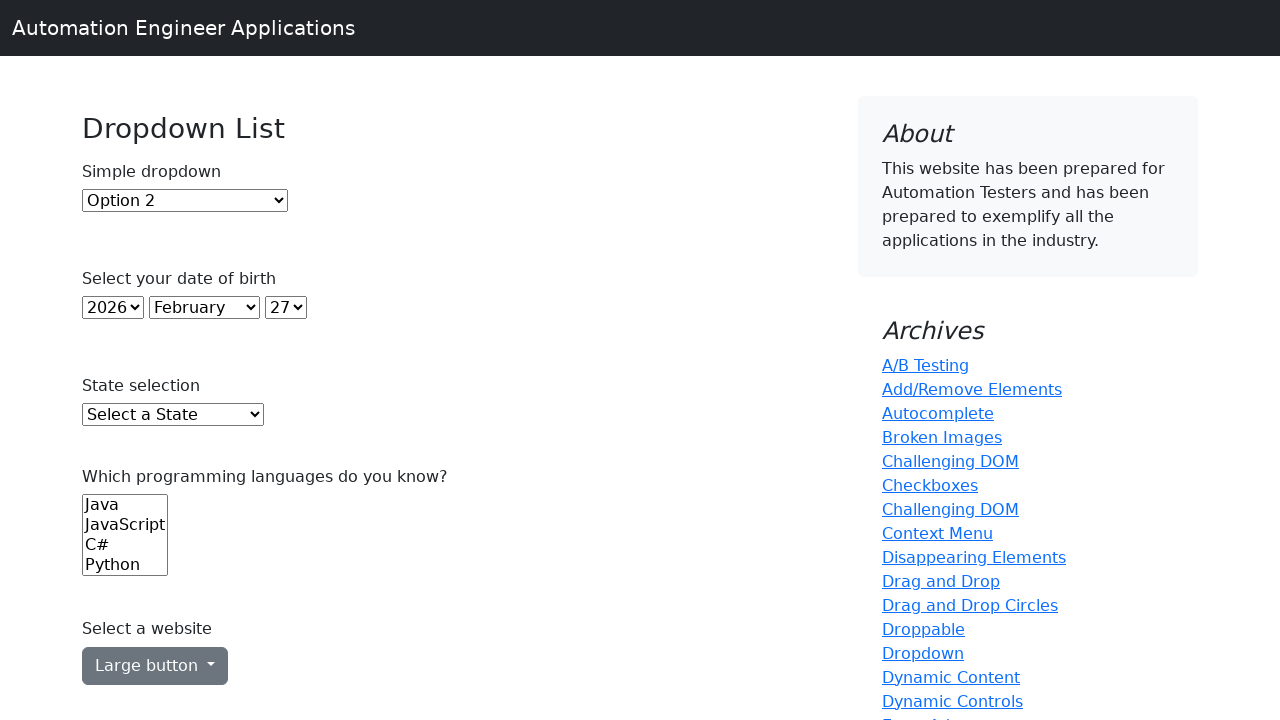